Tests finding a link by calculated text, clicking it, then filling out a form with personal information (first name, last name, city, country) and submitting it.

Starting URL: http://suninjuly.github.io/find_link_text

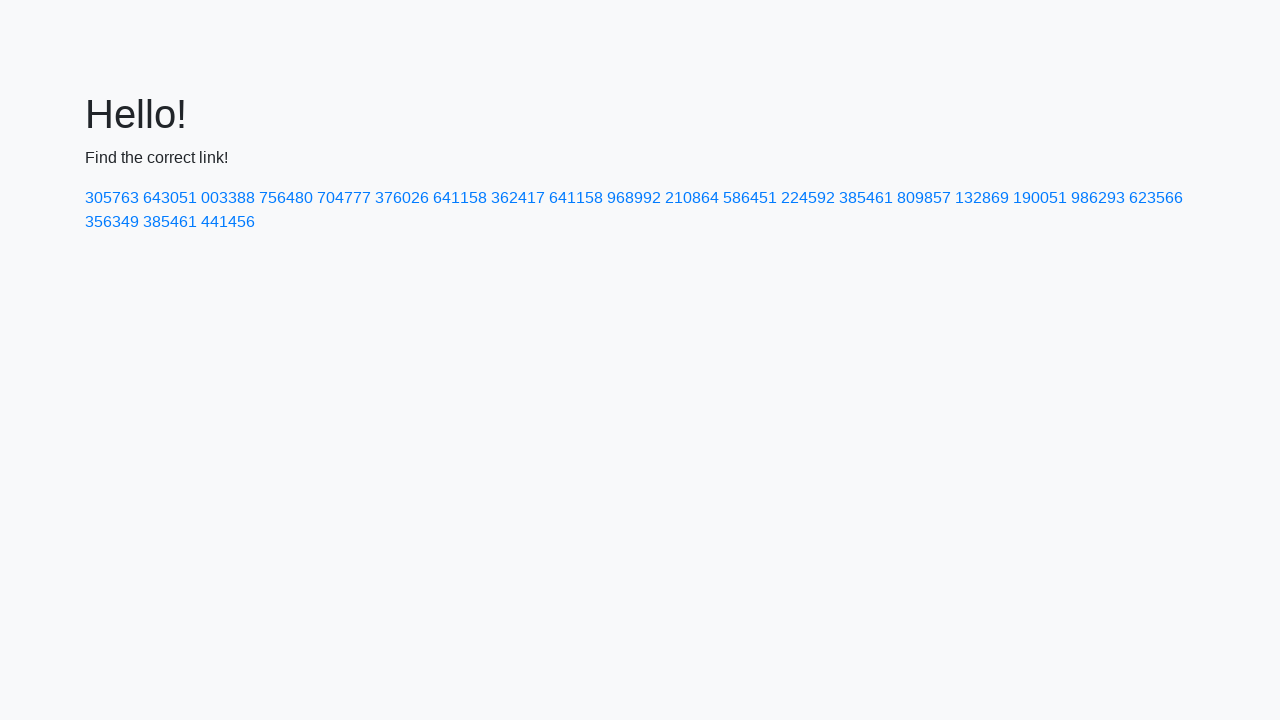

Clicked link with calculated text '224592' at (808, 198) on a:text-is('224592')
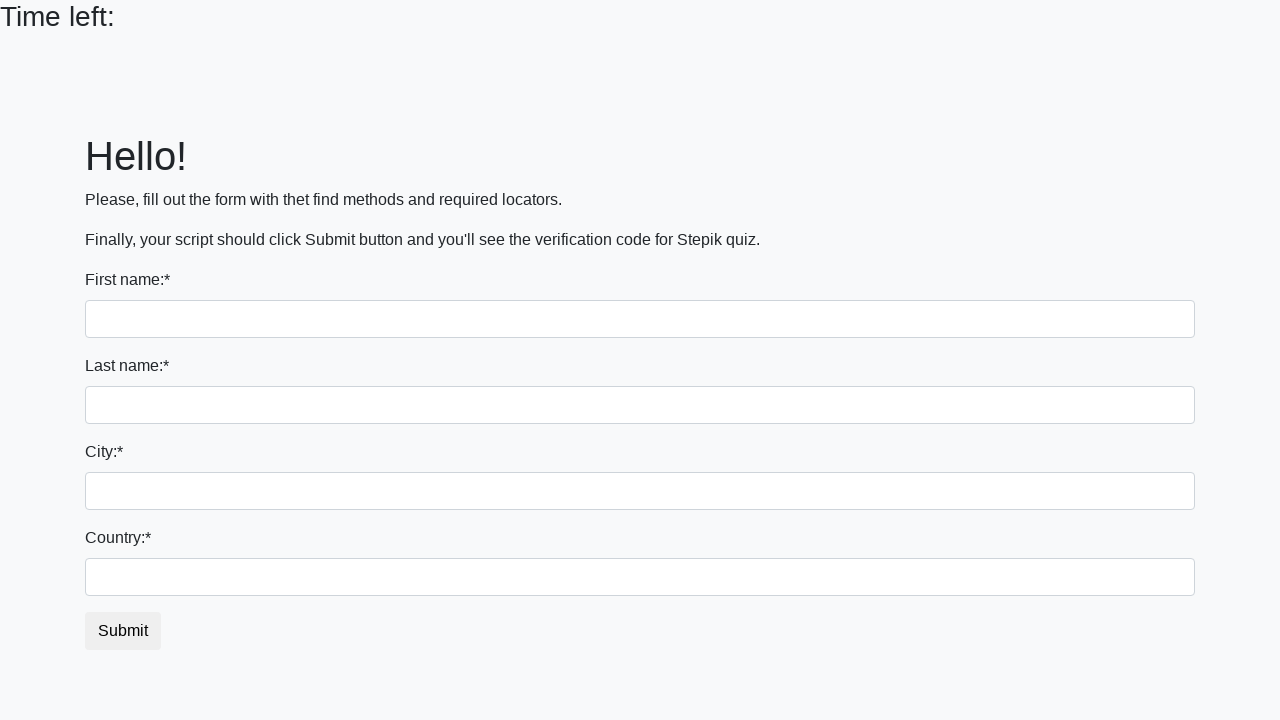

Filled first name field with 'Ivan' on input >> nth=0
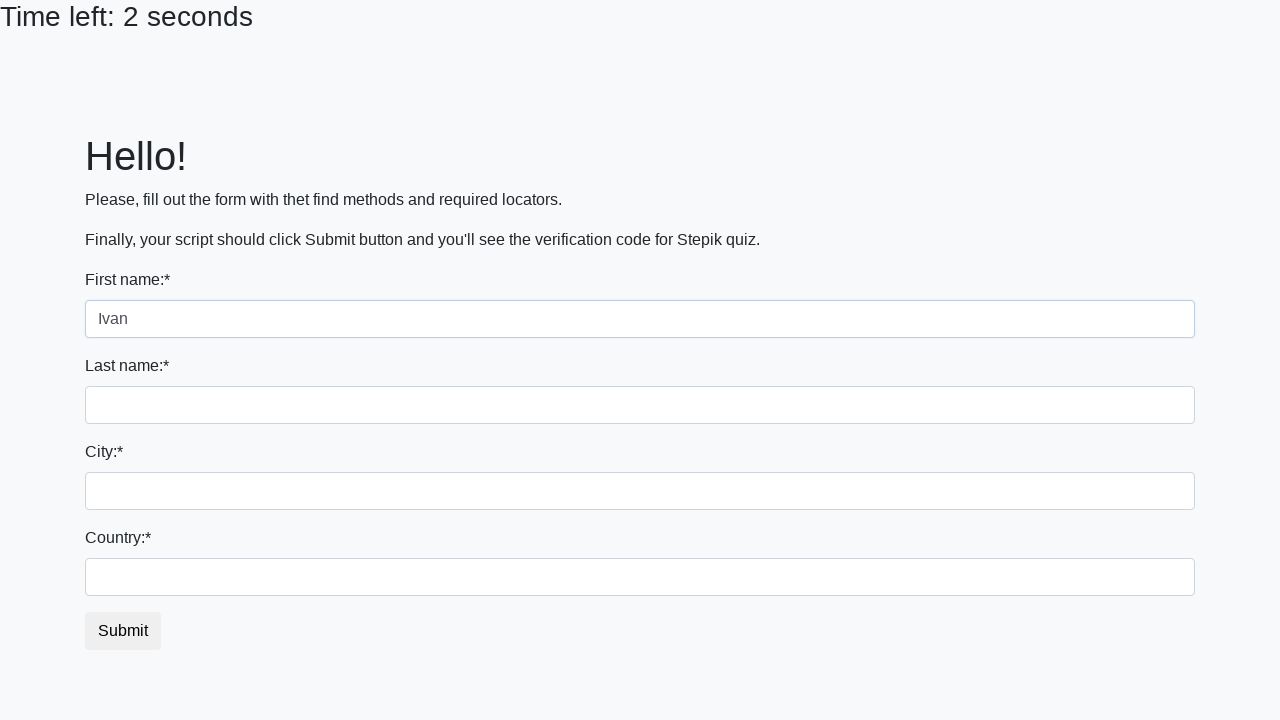

Filled last name field with 'Petrov' on input[name='last_name']
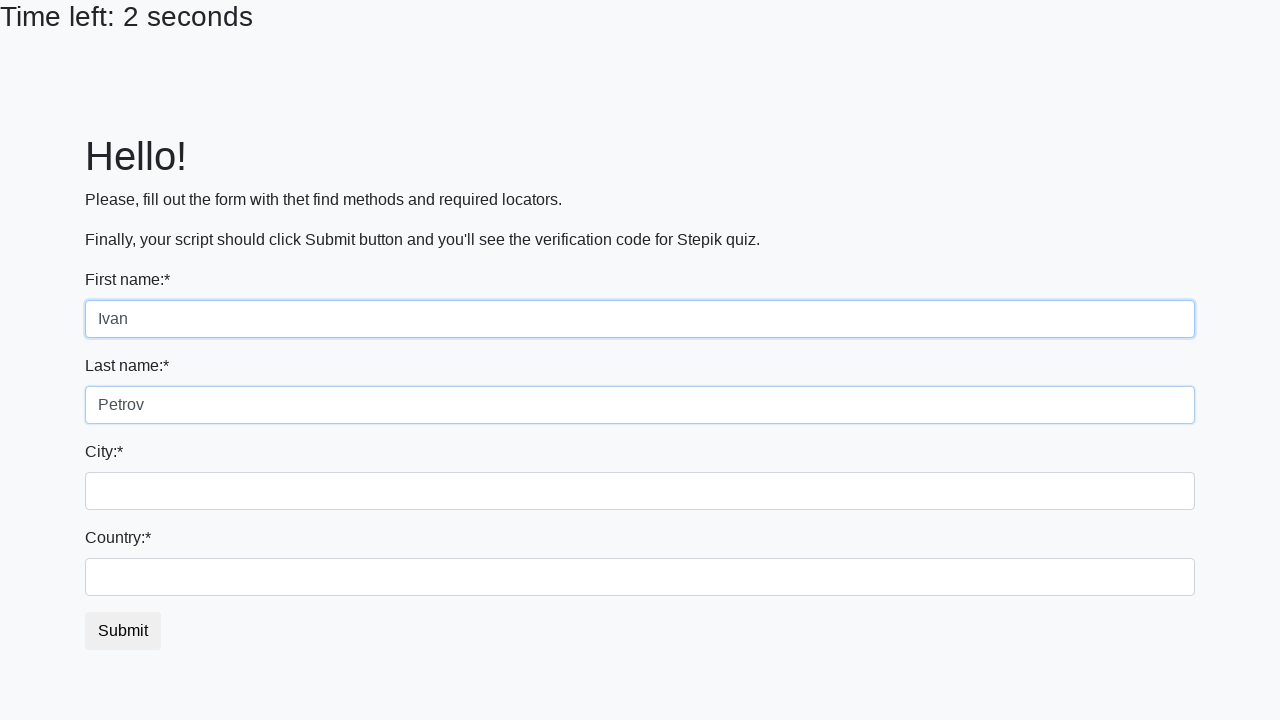

Filled city field with 'Smolensk' on .city
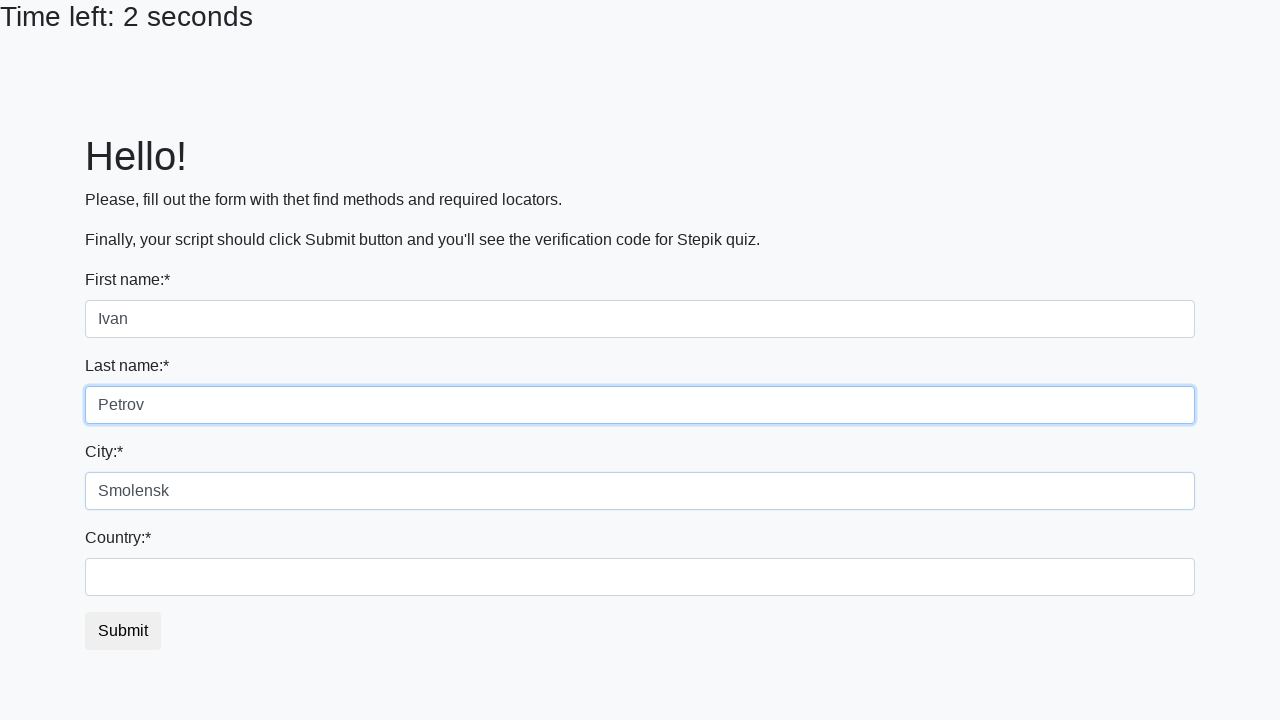

Filled country field with 'Russia' on #country
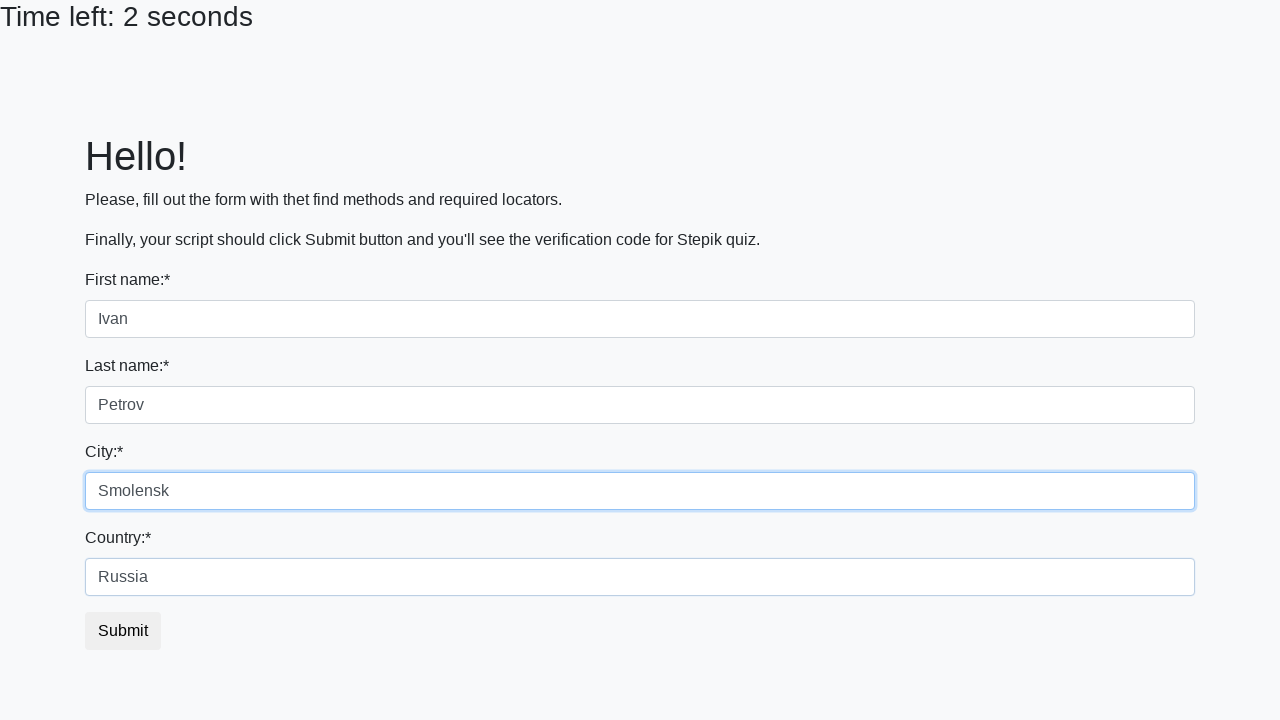

Clicked submit button to send form at (123, 631) on button.btn
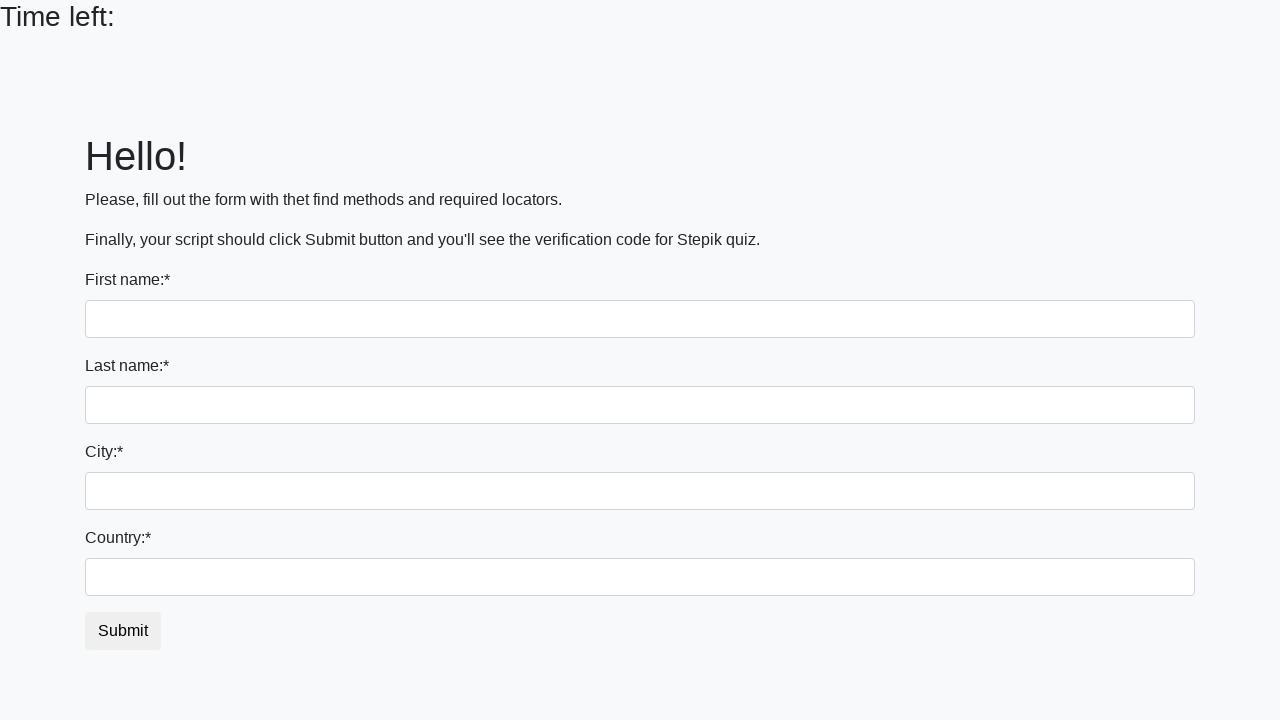

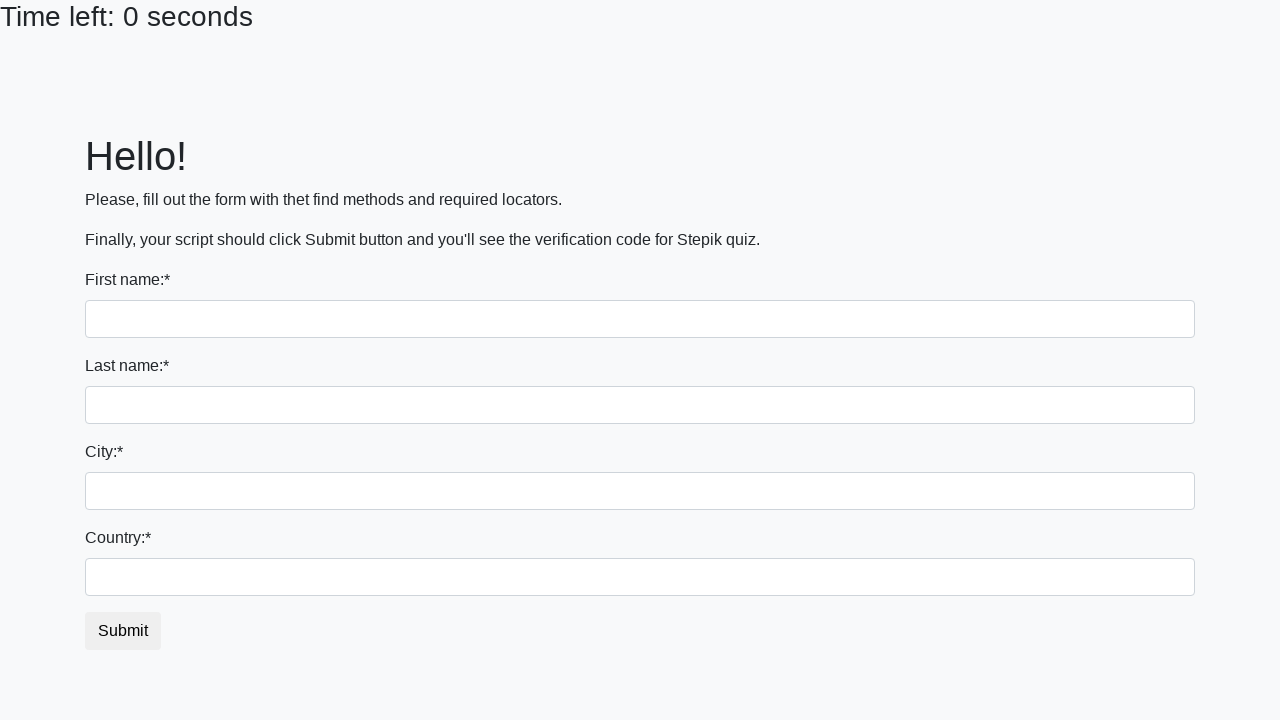